Tests window handling by clicking on social media links (Twitter, Facebook, LinkedIn, YouTube) and switching between opened windows

Starting URL: https://opensource-demo.orangehrmlive.com/

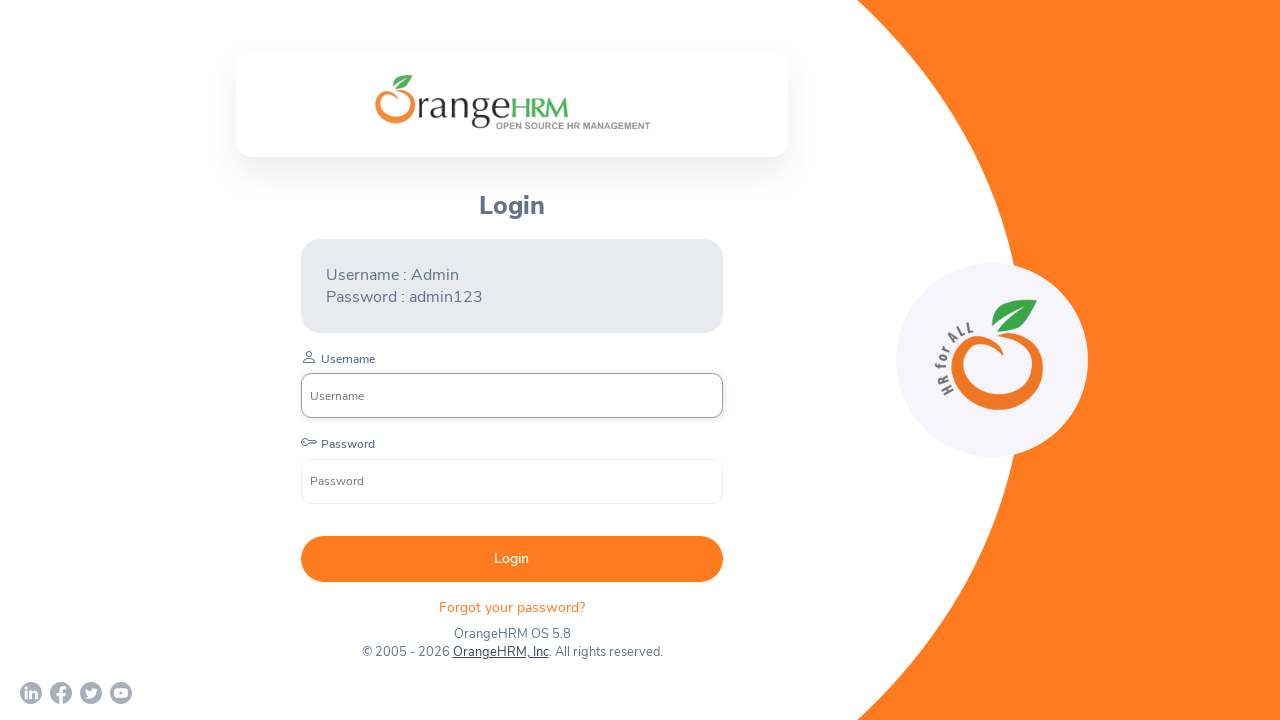

Clicked Twitter link to open in new window at (91, 693) on a[href='https://twitter.com/orangehrm?lang=en']
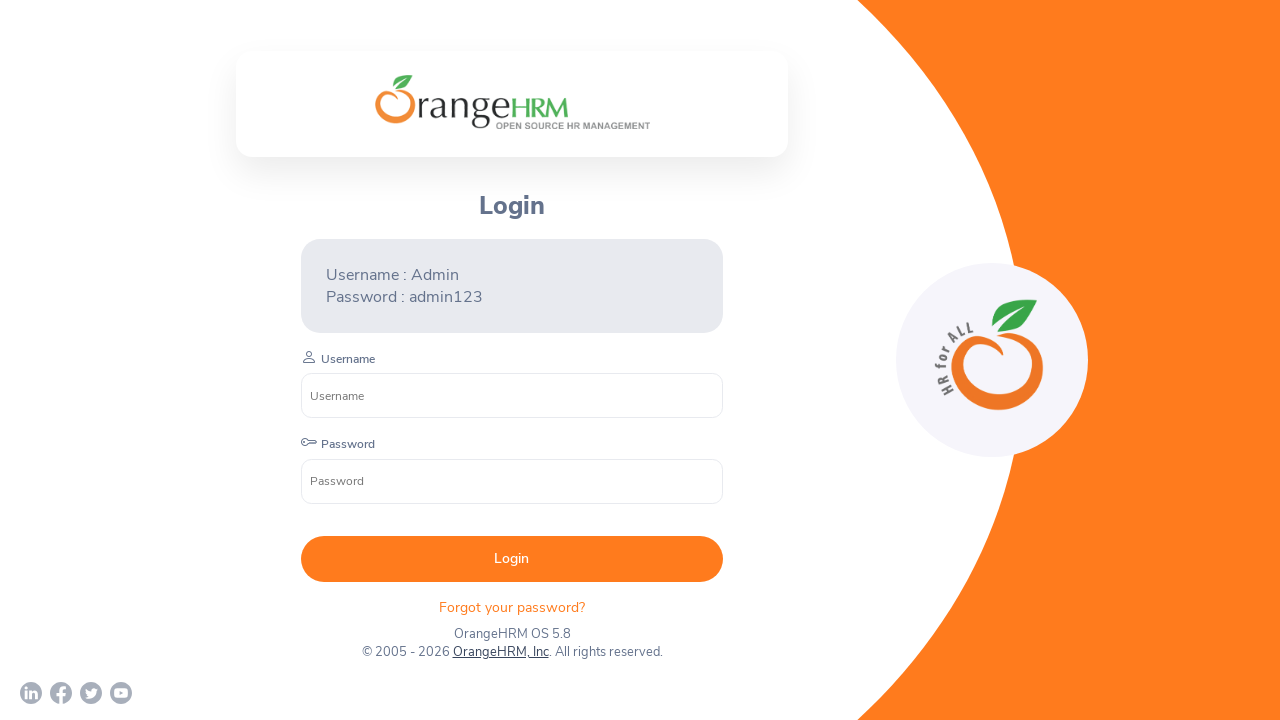

Twitter page opened in new window
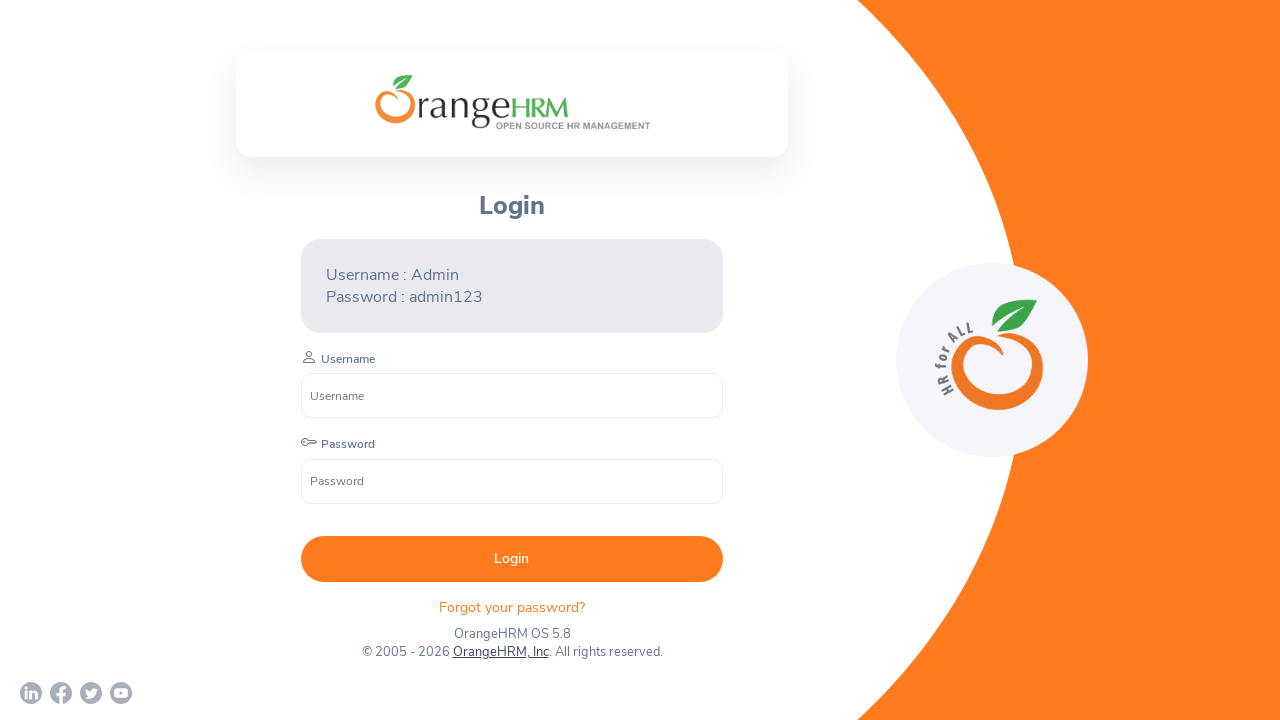

Clicked Facebook link to open in new window at (61, 693) on a[href='https://www.facebook.com/OrangeHRM/']
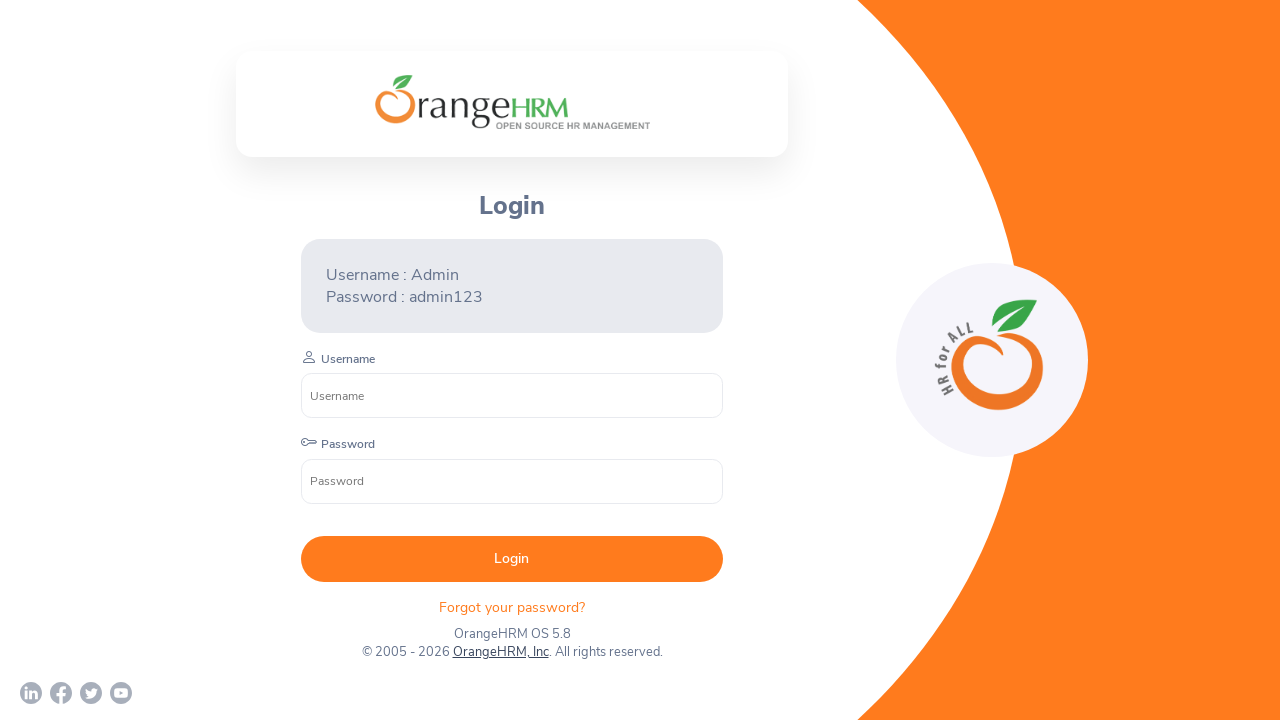

Facebook page opened in new window
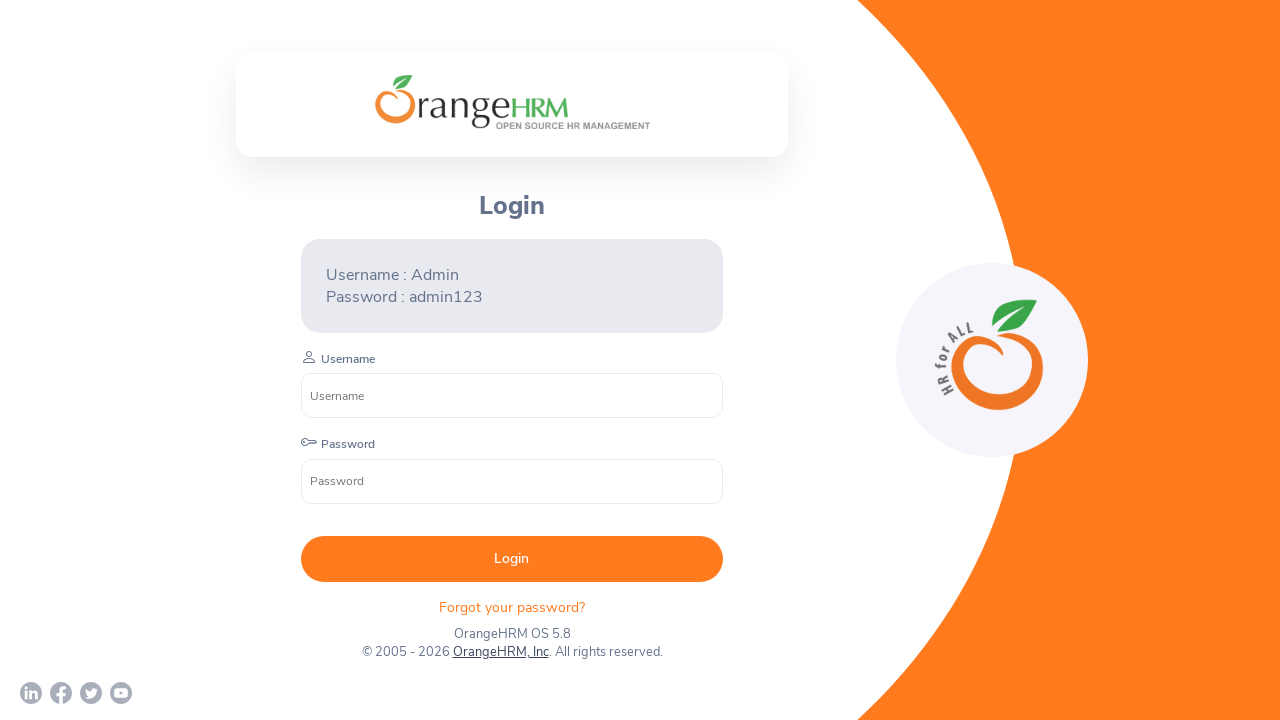

Clicked LinkedIn link to open in new window at (31, 693) on a[href='https://www.linkedin.com/company/orangehrm/mycompany/']
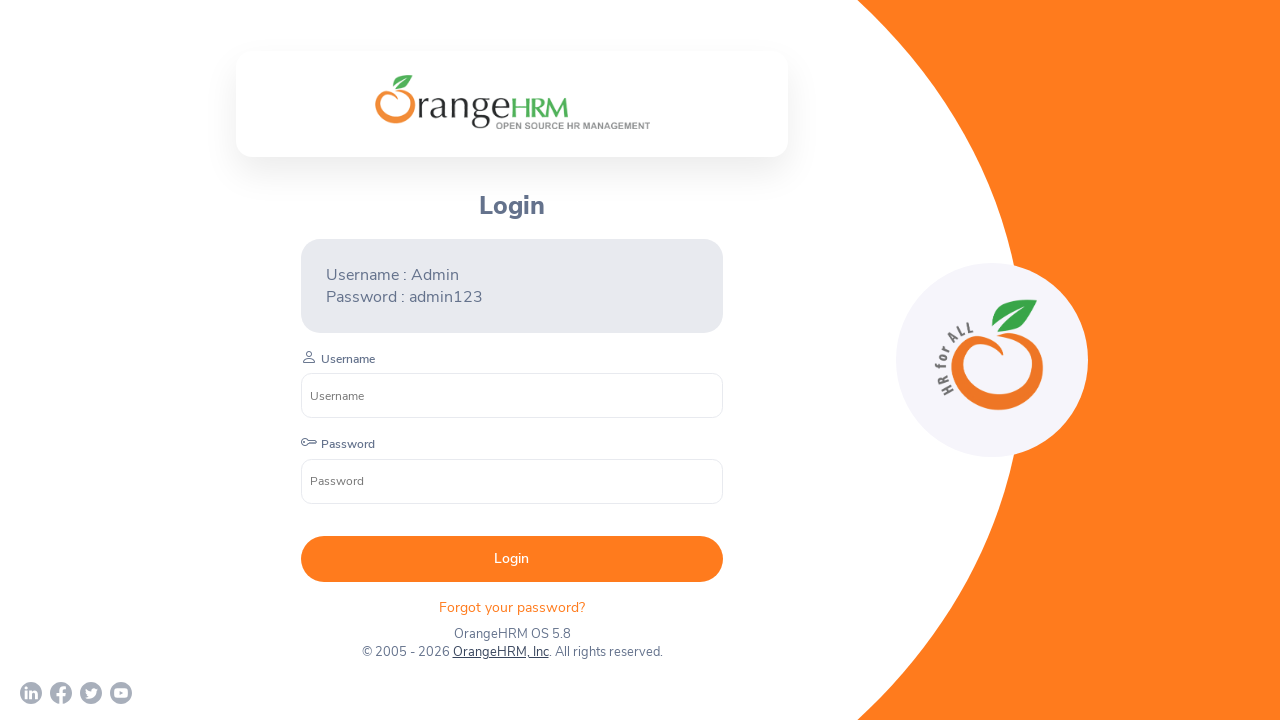

LinkedIn page opened in new window
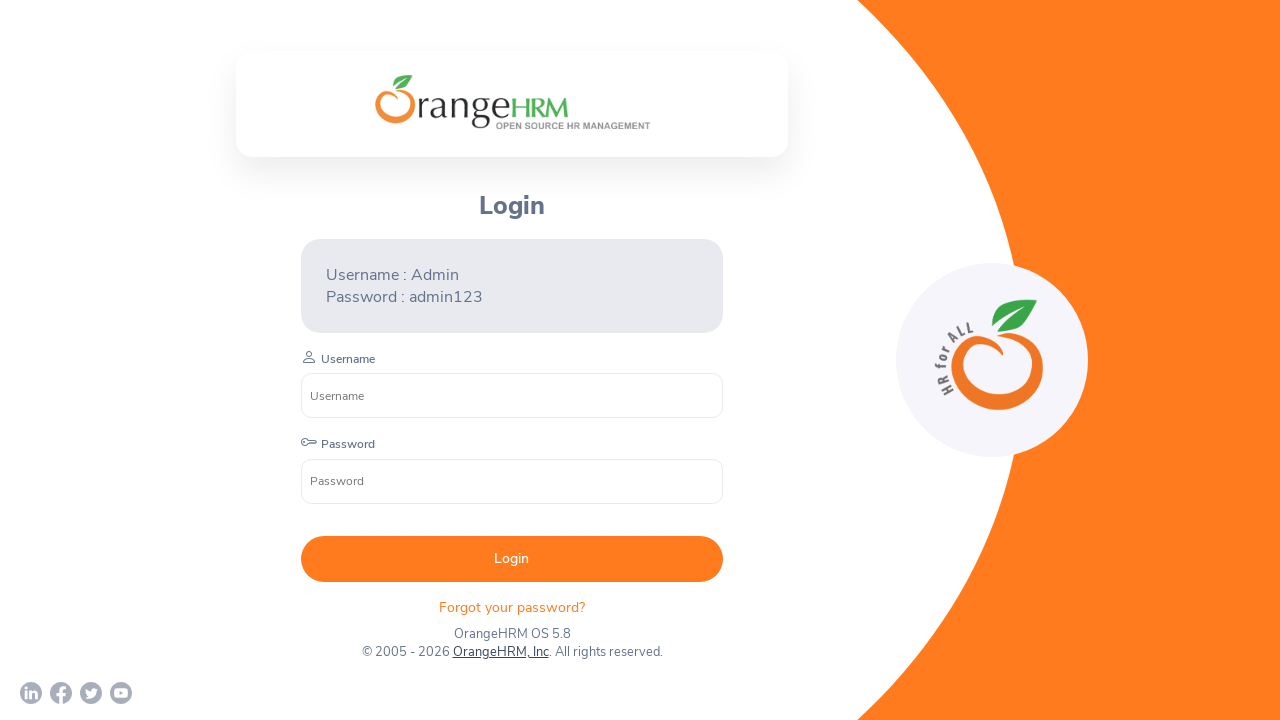

Clicked YouTube link to open in new window at (121, 693) on a[href='https://www.youtube.com/c/OrangeHRMInc']
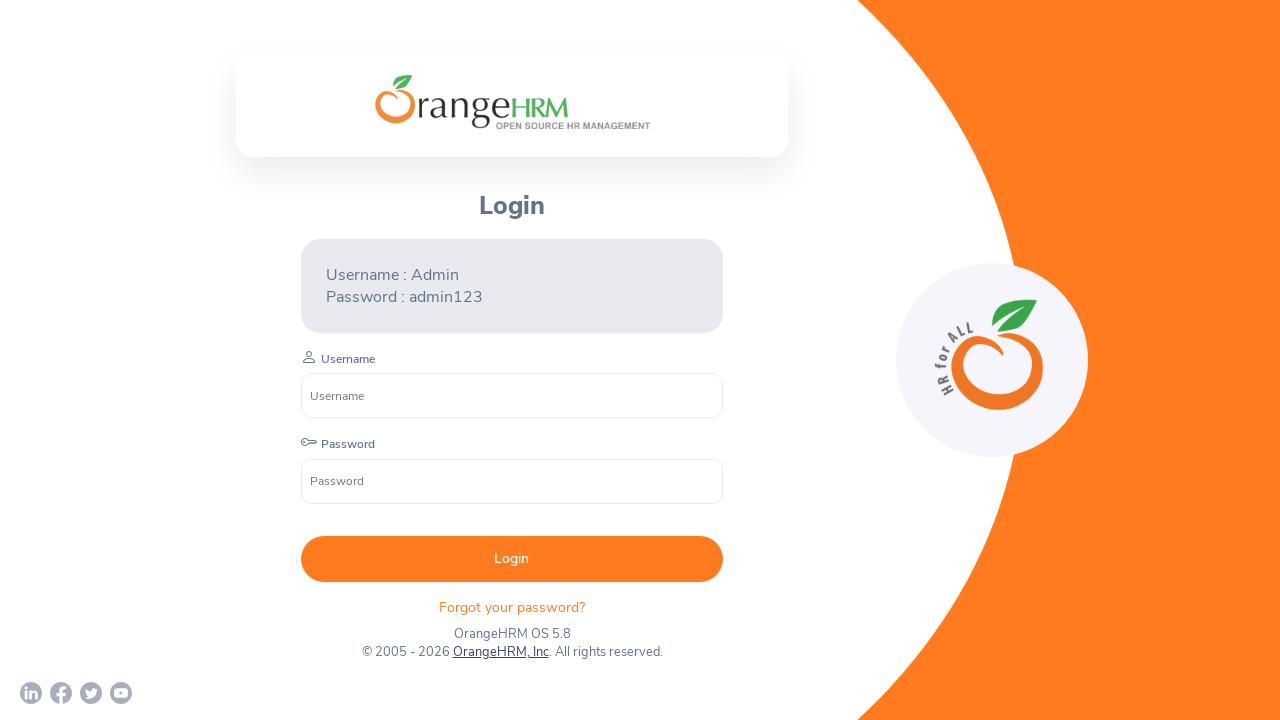

YouTube page opened in new window
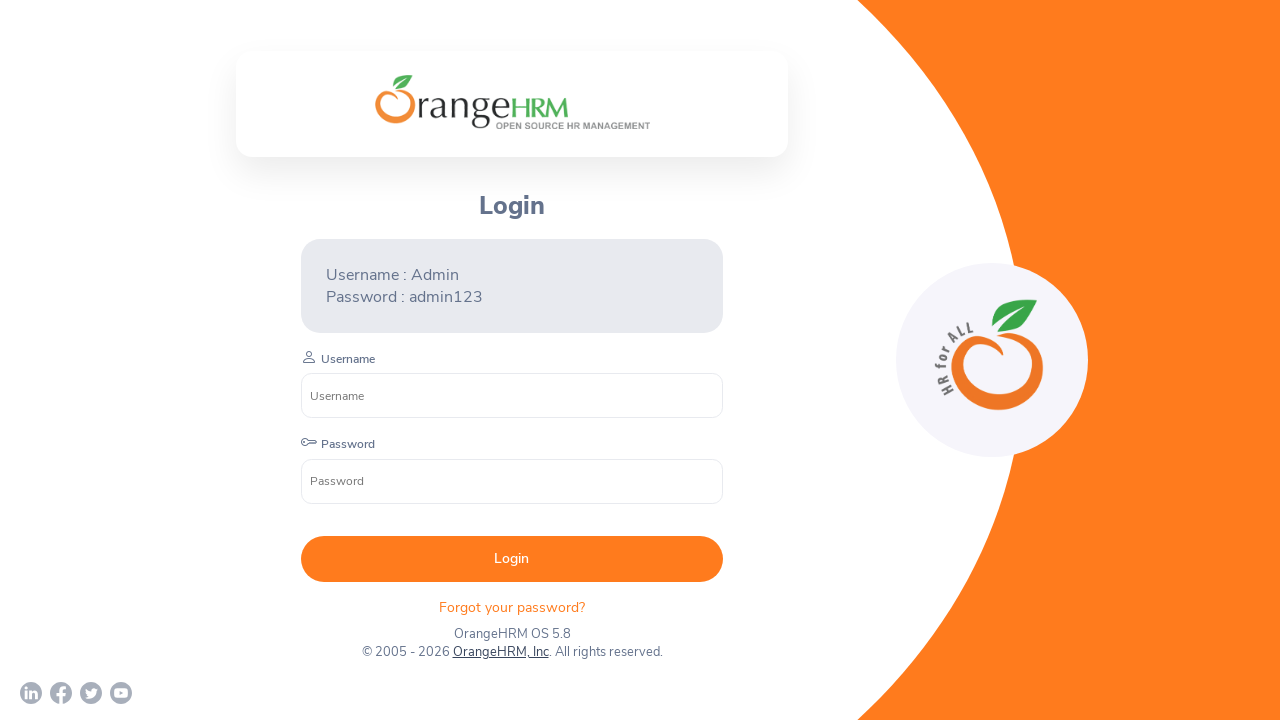

Retrieved all open pages from context
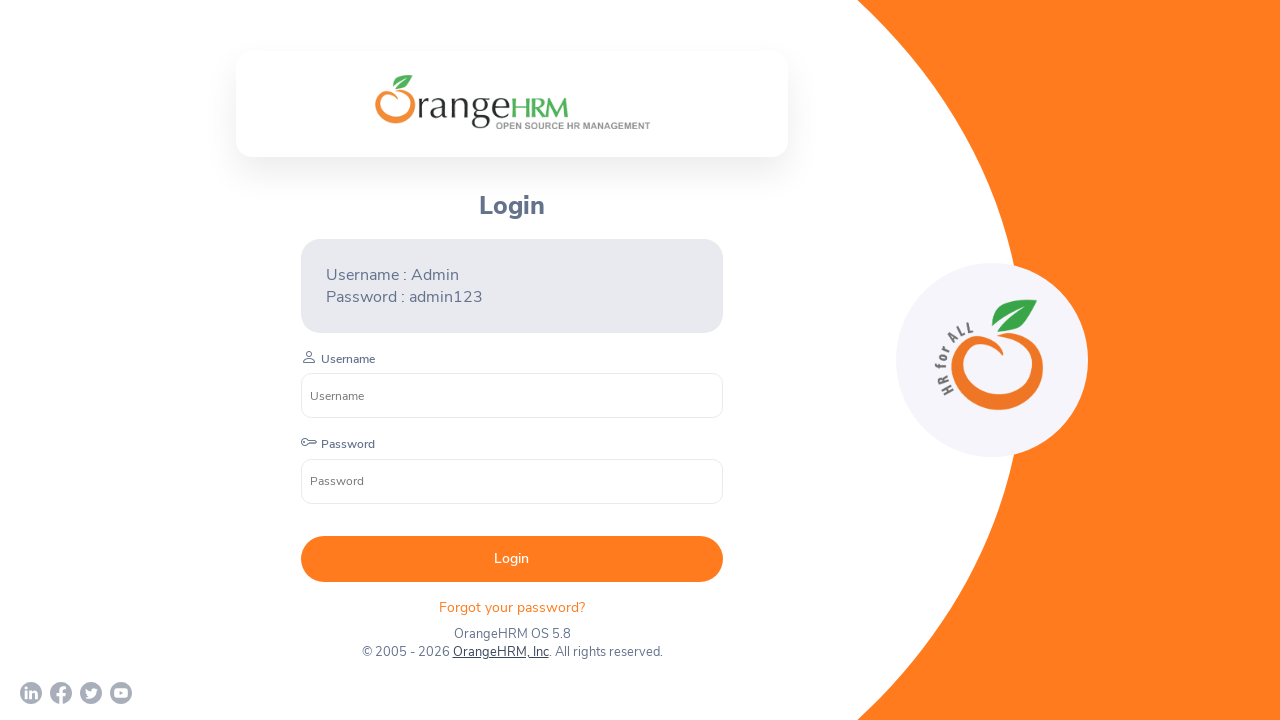

Switched to window containing 'testng' in title
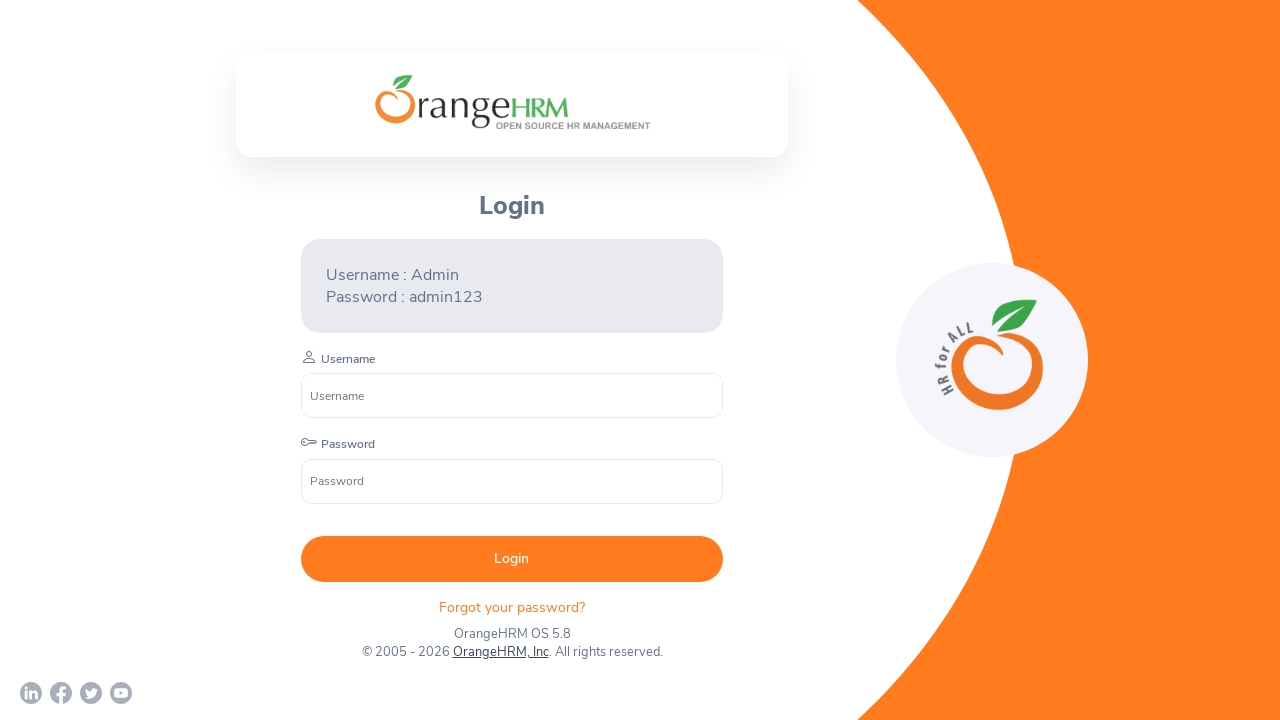

Switched to Twitter window
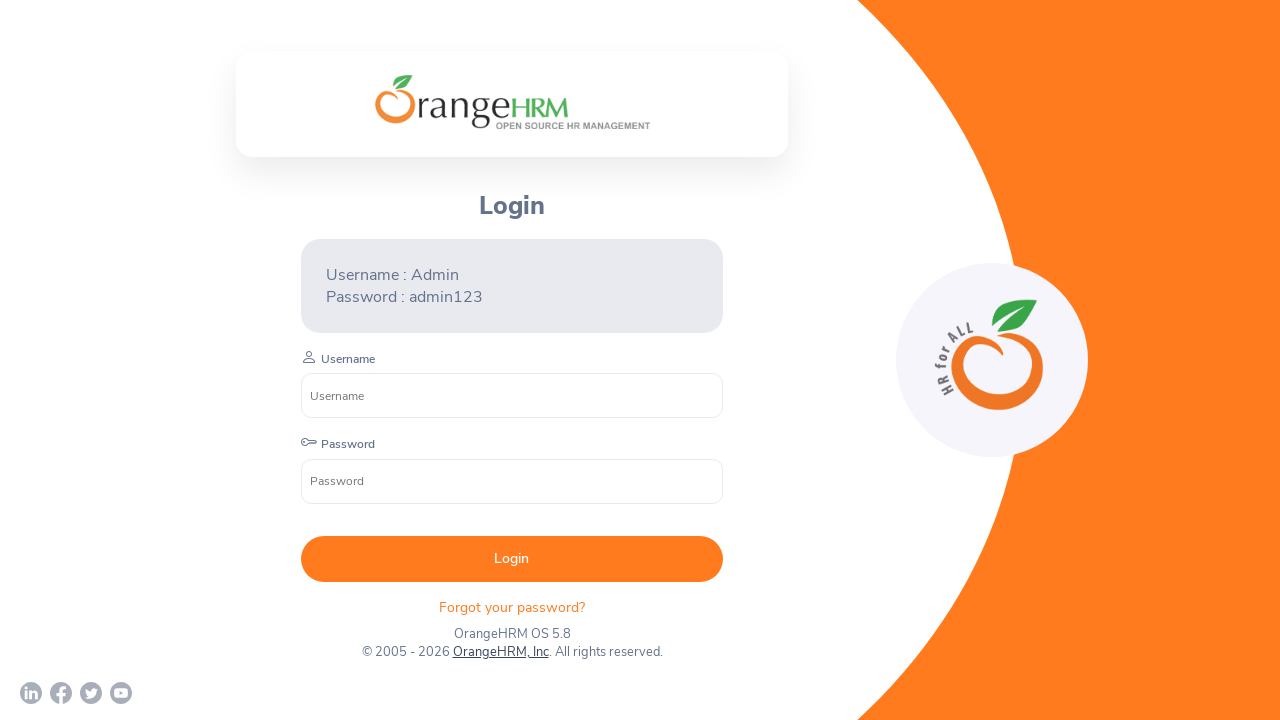

Switched back to window containing 'testng' in title
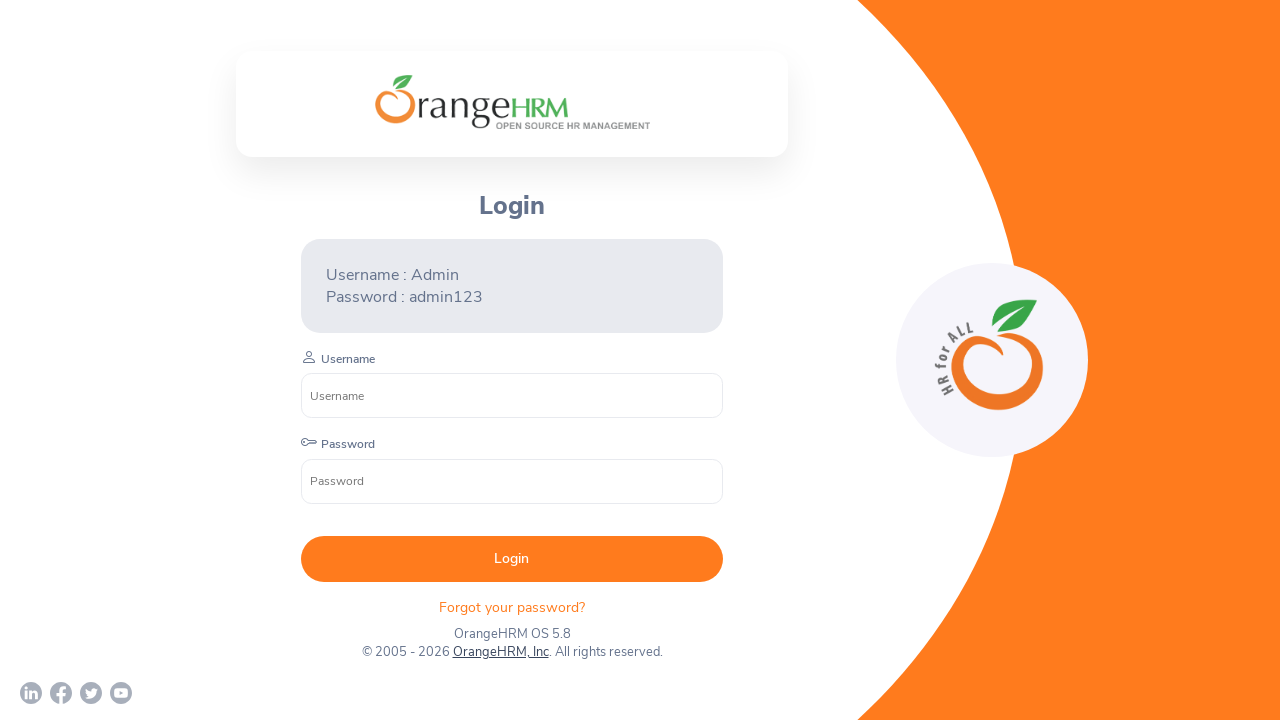

Switched to LinkedIn window
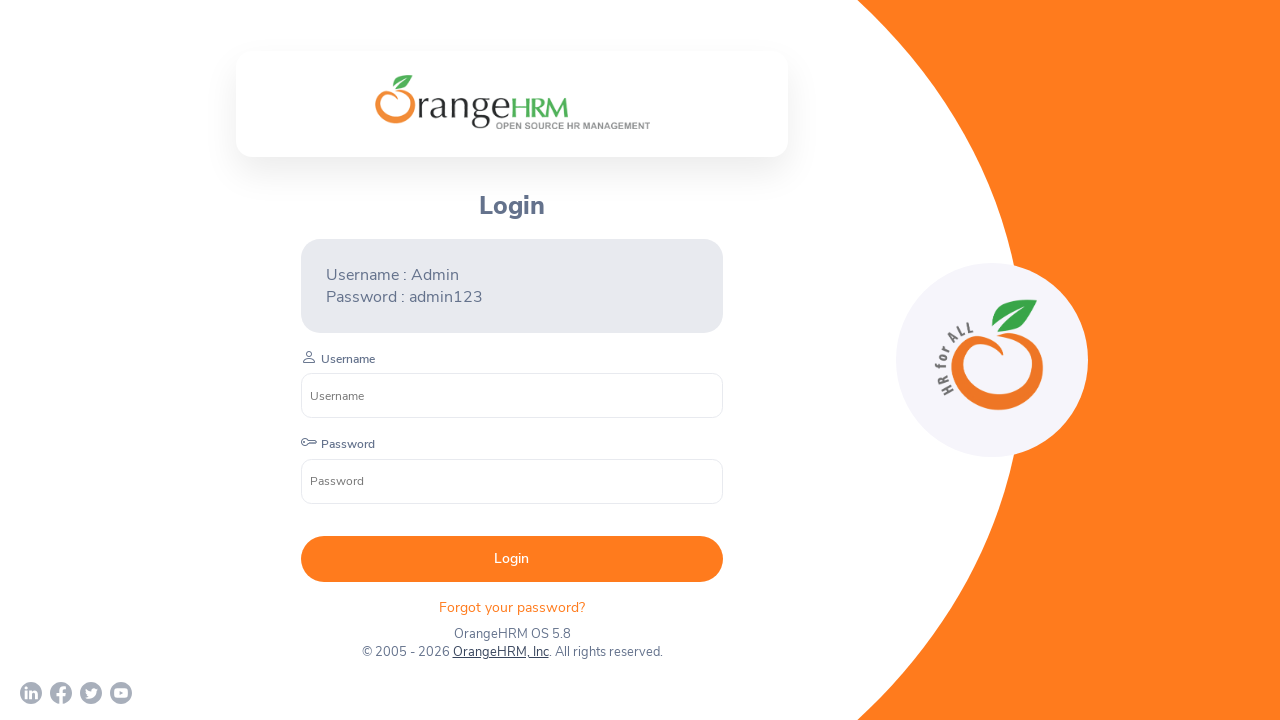

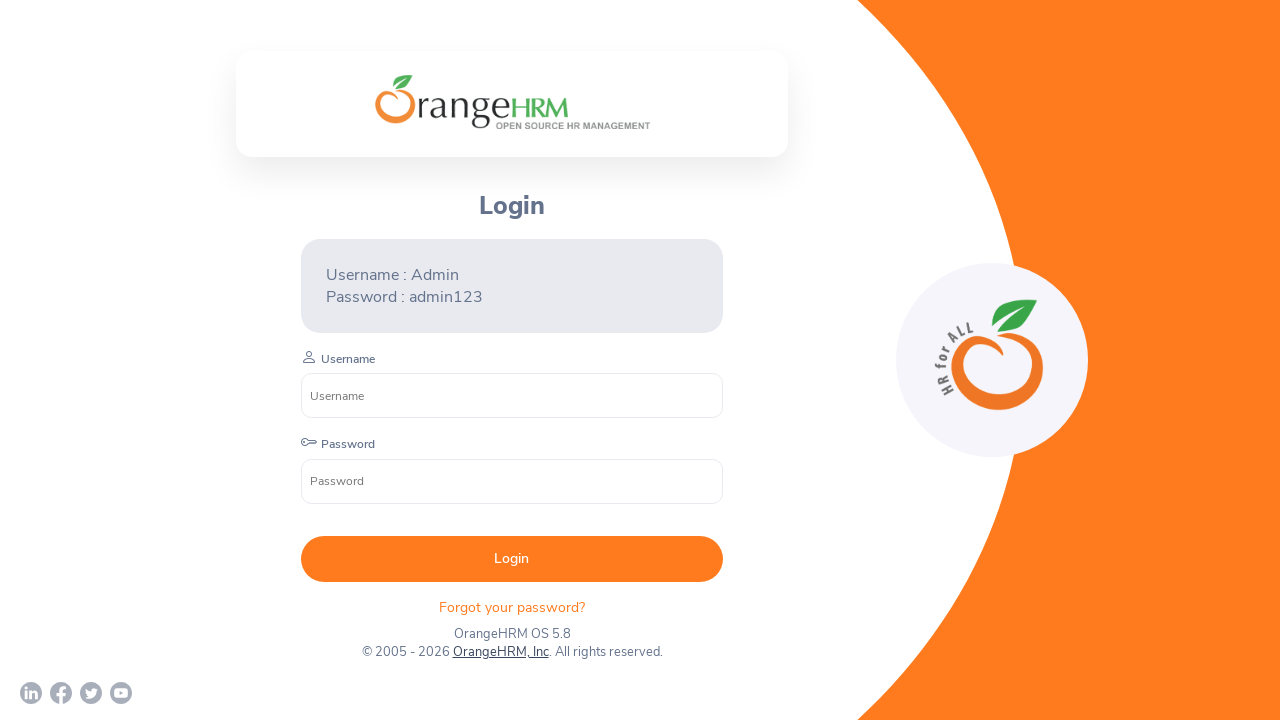